Simple navigation test that opens Macy's website and waits for it to load

Starting URL: https://www.macys.com/

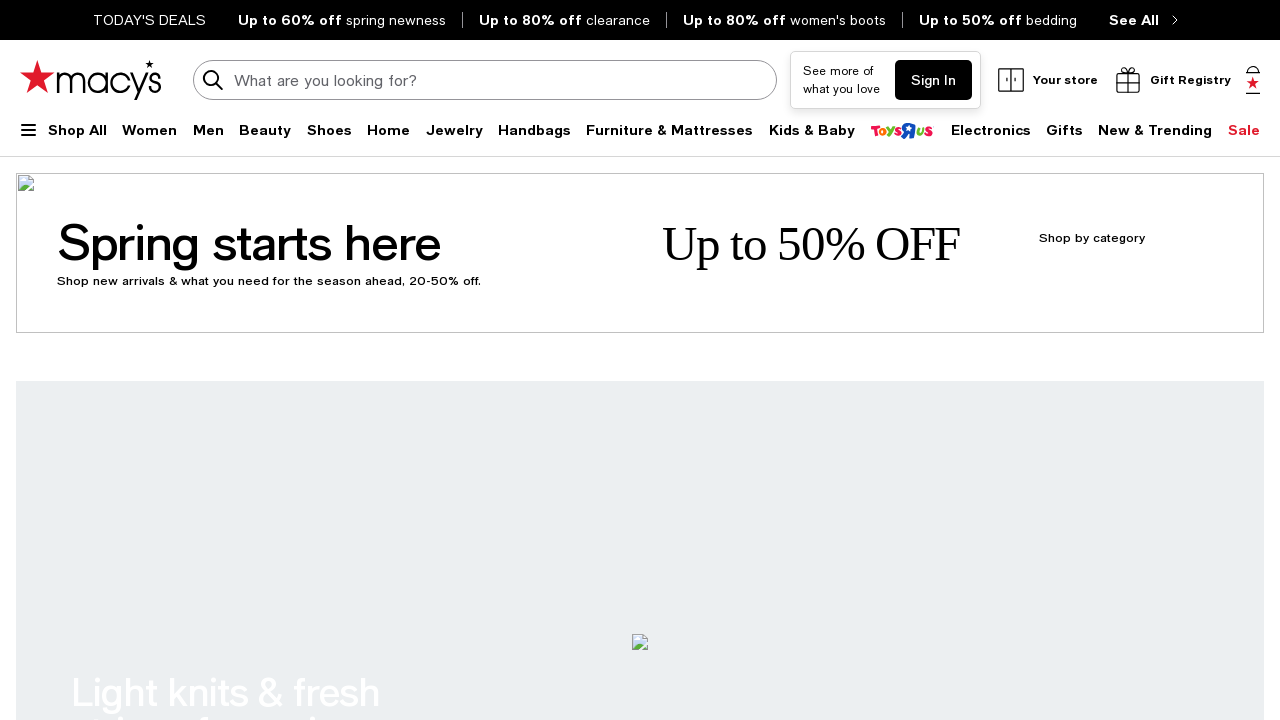

Waited for Macy's website to fully load (networkidle state reached)
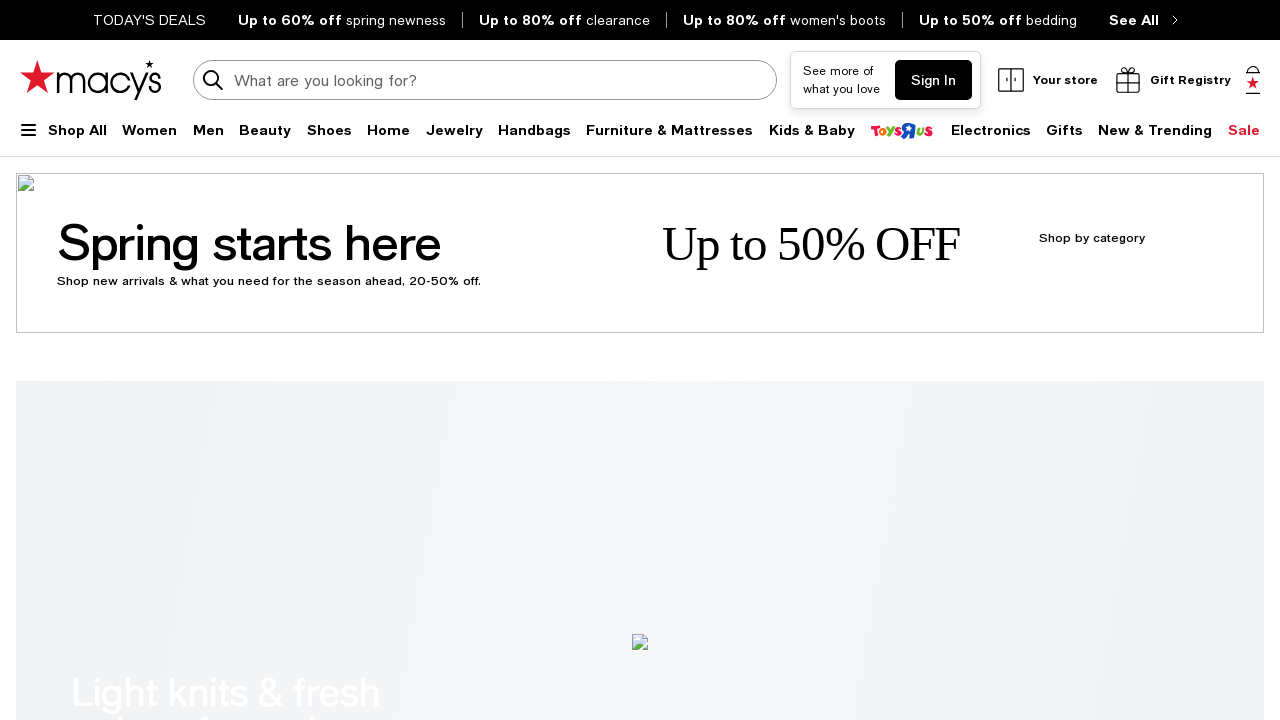

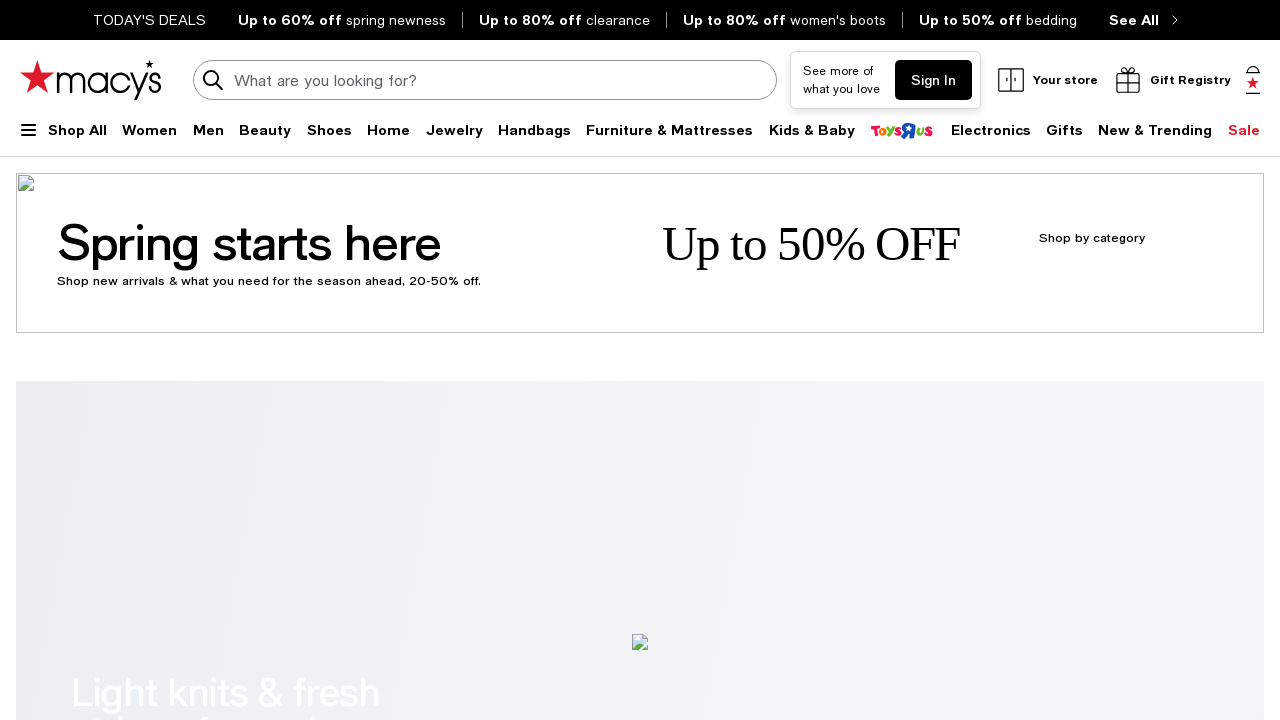